Tests browser window handling by clicking an external link that opens a new window, then iterating through all open windows to verify they can be accessed and their titles retrieved.

Starting URL: https://opensource-demo.orangehrmlive.com/web/index.php/auth/login

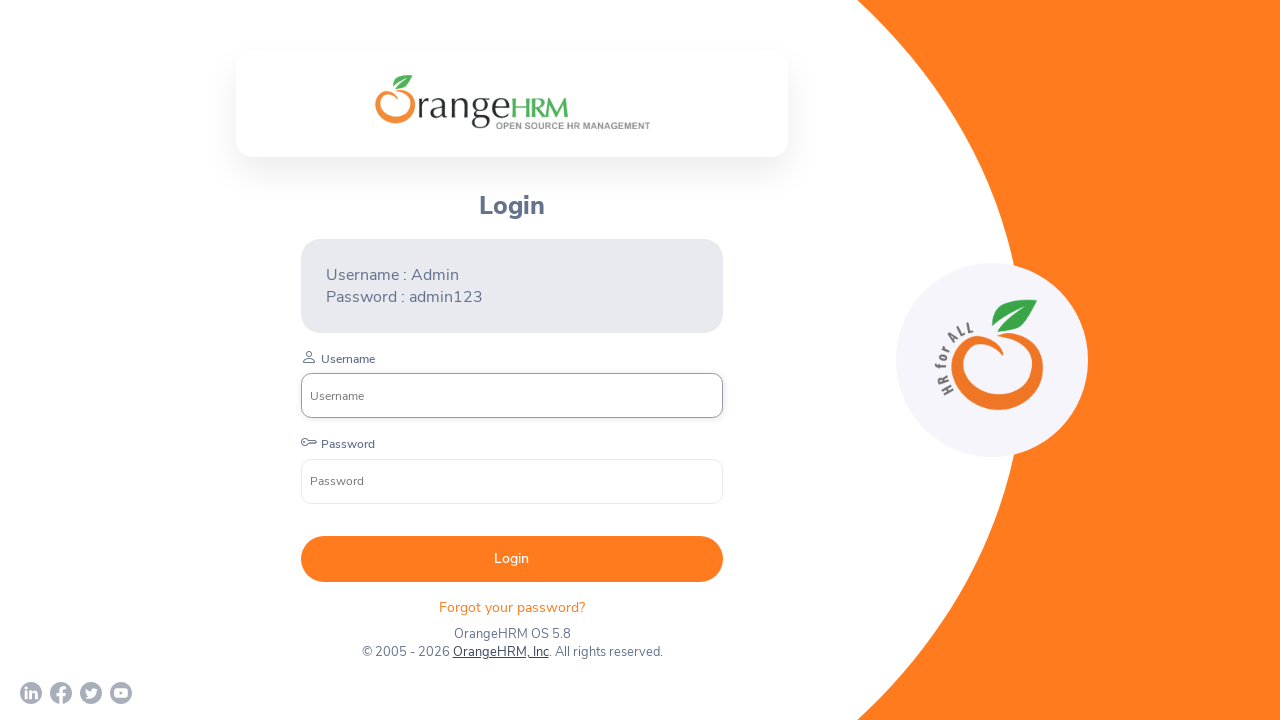

Waited for page to load (networkidle)
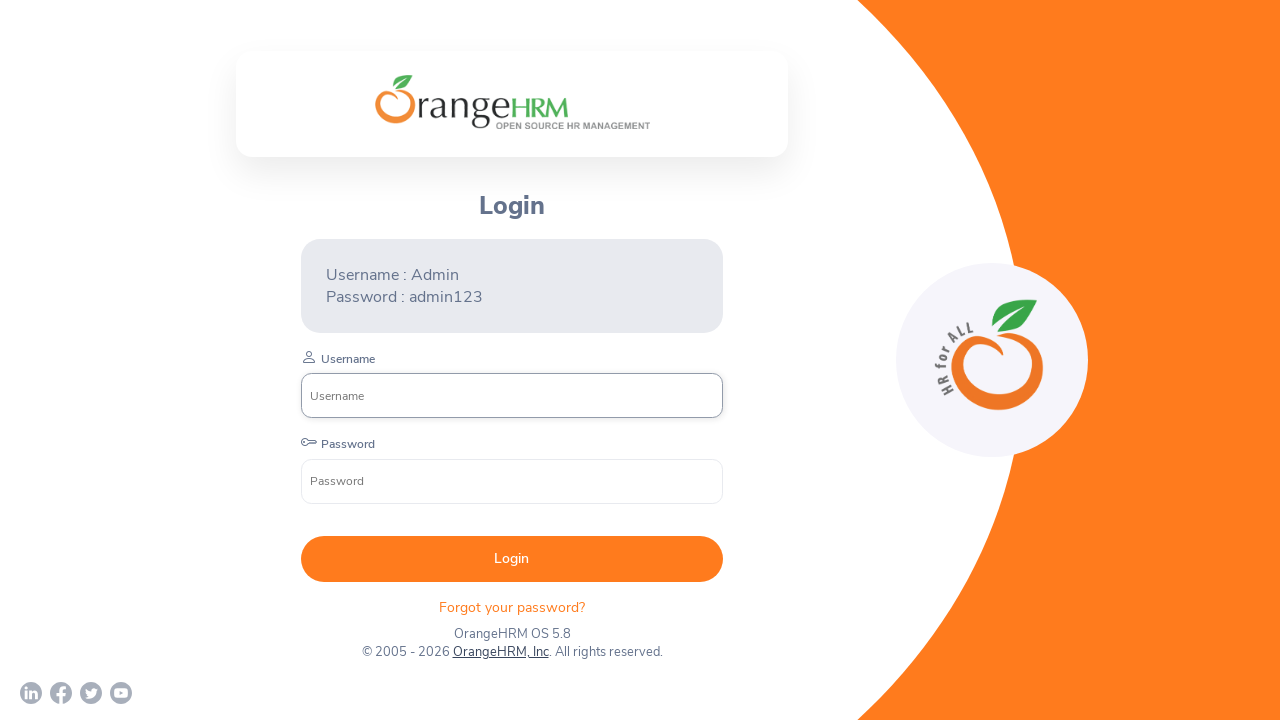

Clicked on OrangeHRM, Inc external link to open new window at (500, 652) on xpath=//a[text()='OrangeHRM, Inc']
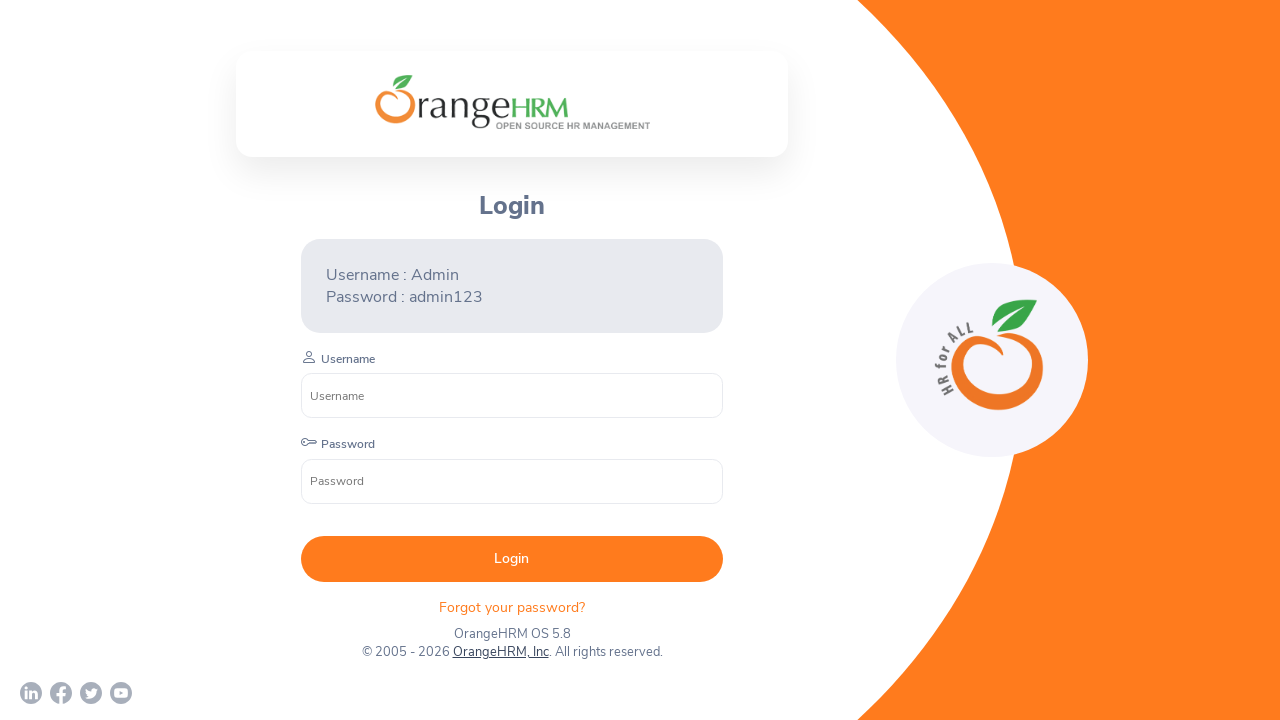

Captured new window/page object from context
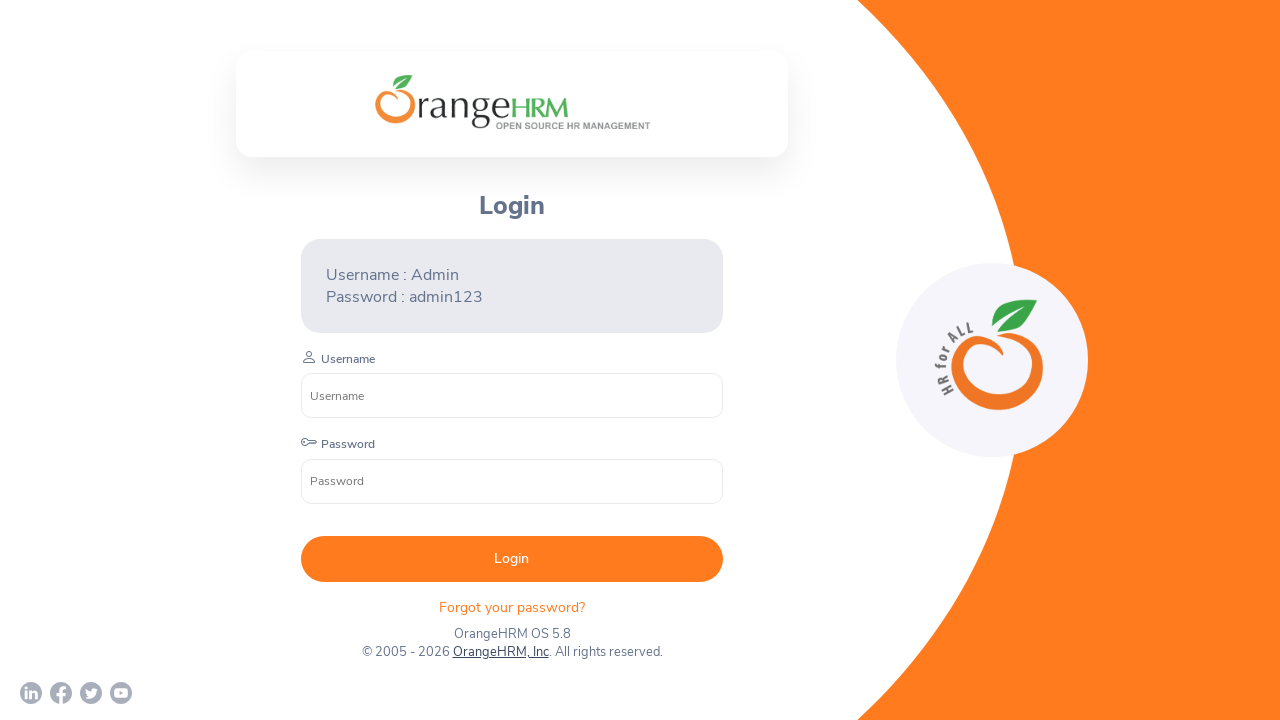

Waited for new page to load (domcontentloaded)
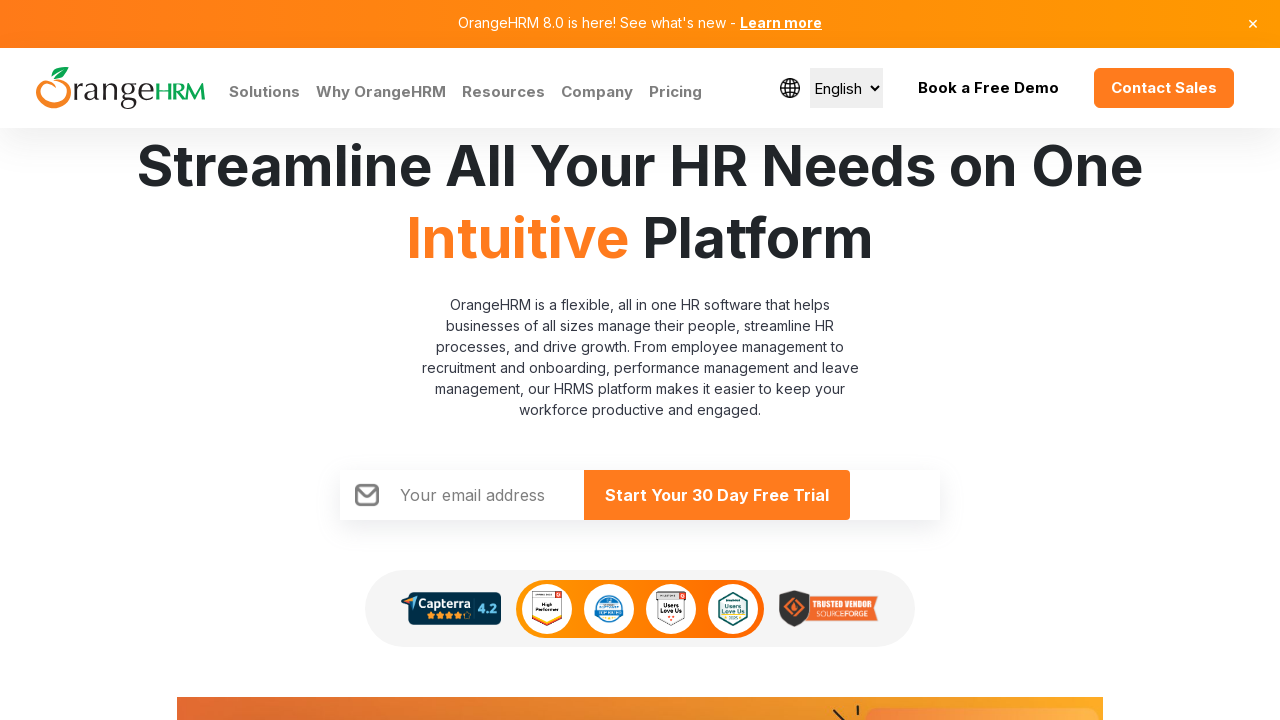

Retrieved all open pages/windows from context
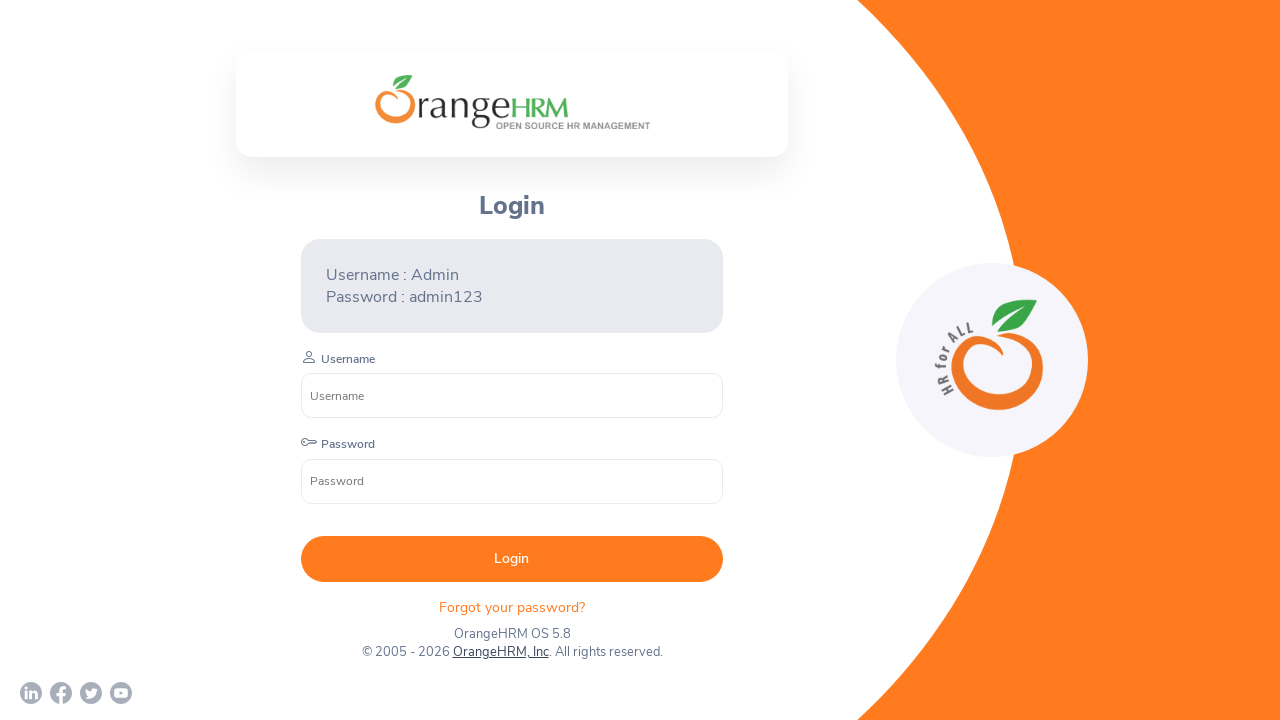

Retrieved title from open window: OrangeHRM
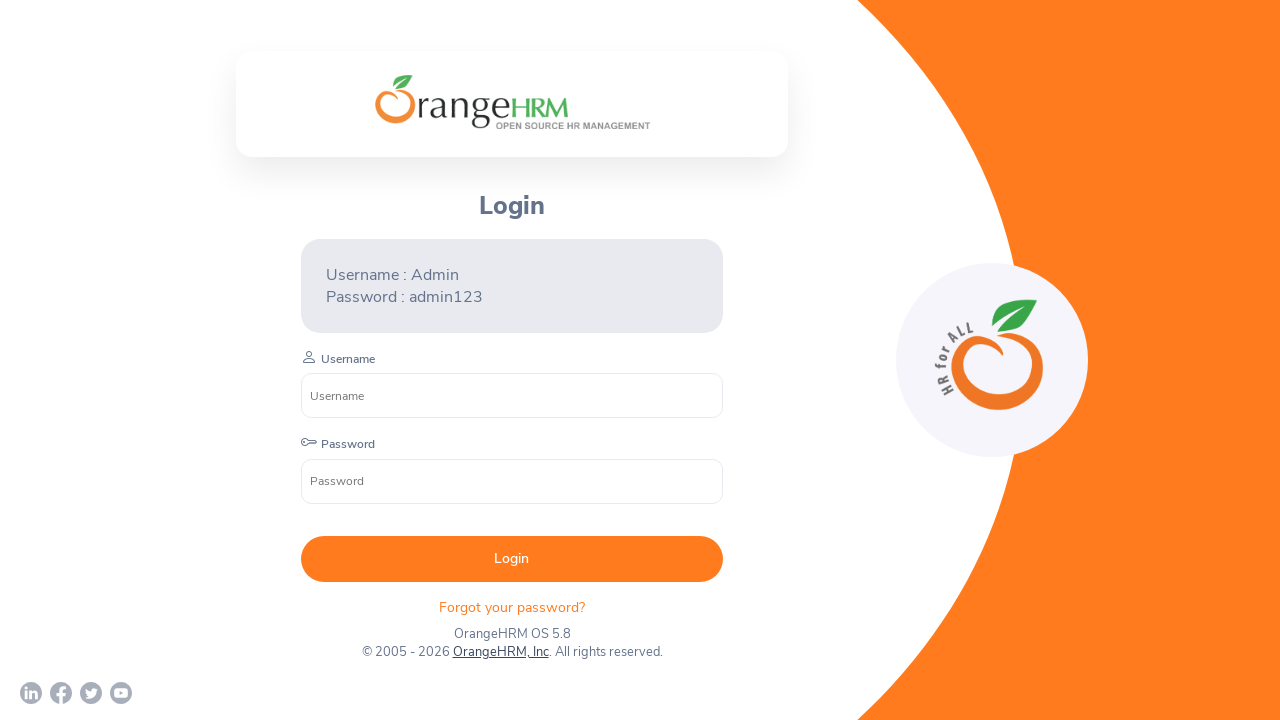

Retrieved title from open window: Human Resources Management Software | HRMS | OrangeHRM
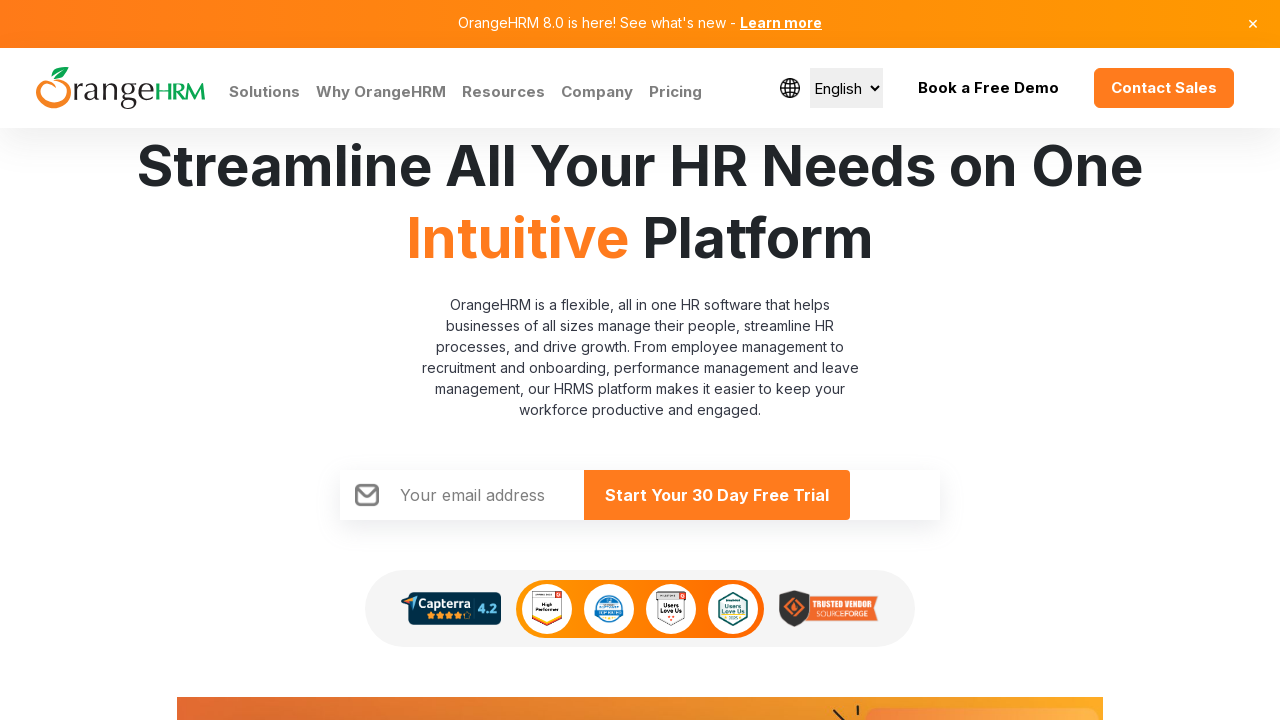

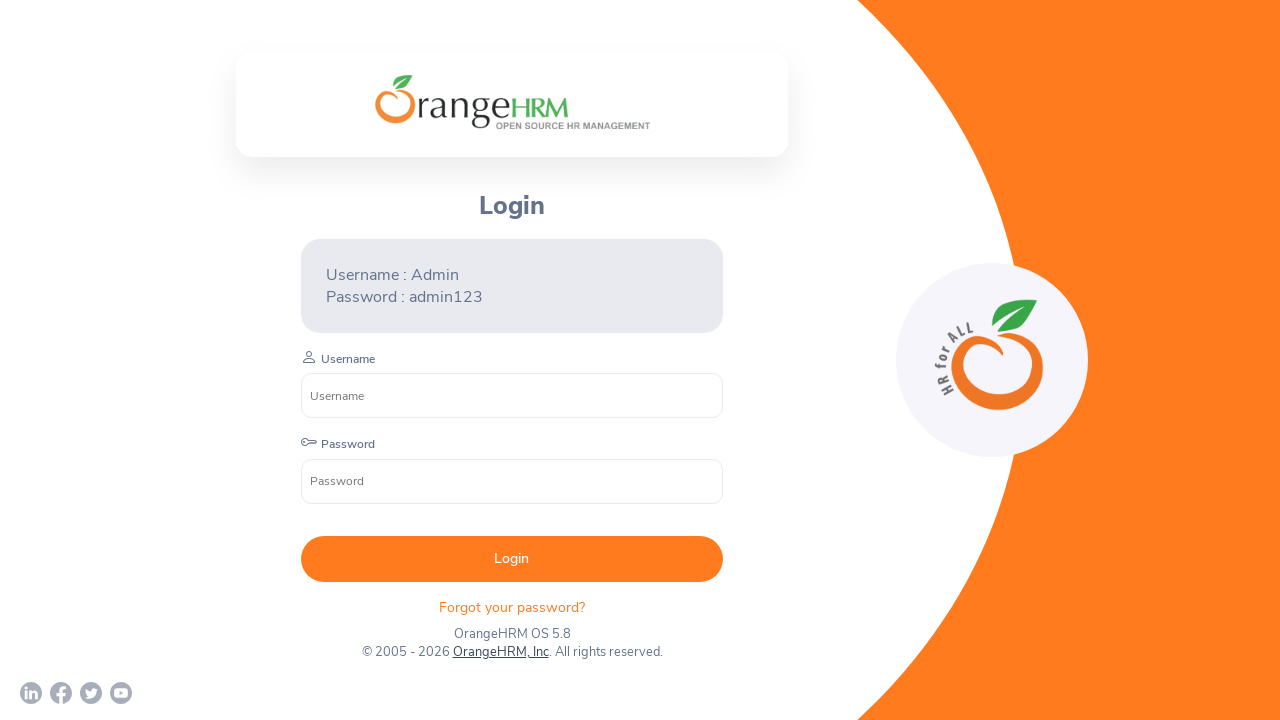